Tests dynamic loading page where an element is hidden and then revealed after clicking a Start button. Clicks the Start button, waits for the hidden element to become visible, and verifies it is displayed.

Starting URL: https://the-internet.herokuapp.com/dynamic_loading/1

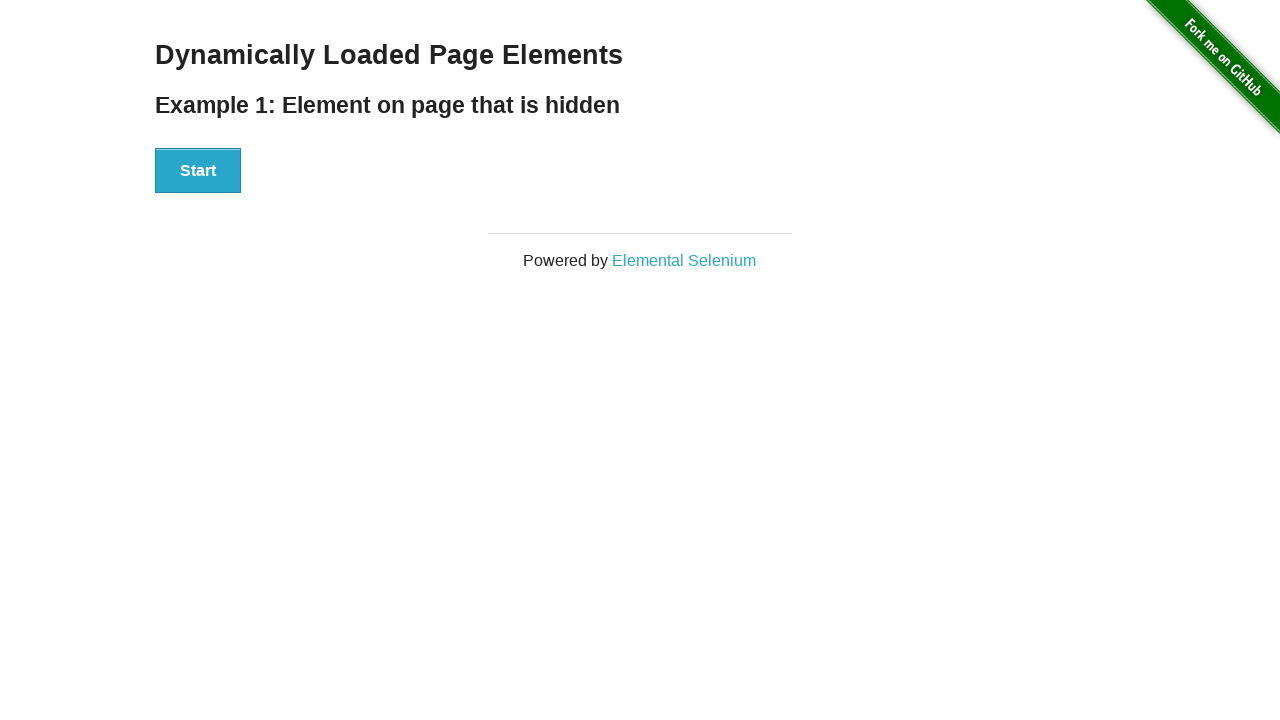

Clicked the Start button at (198, 171) on #start button
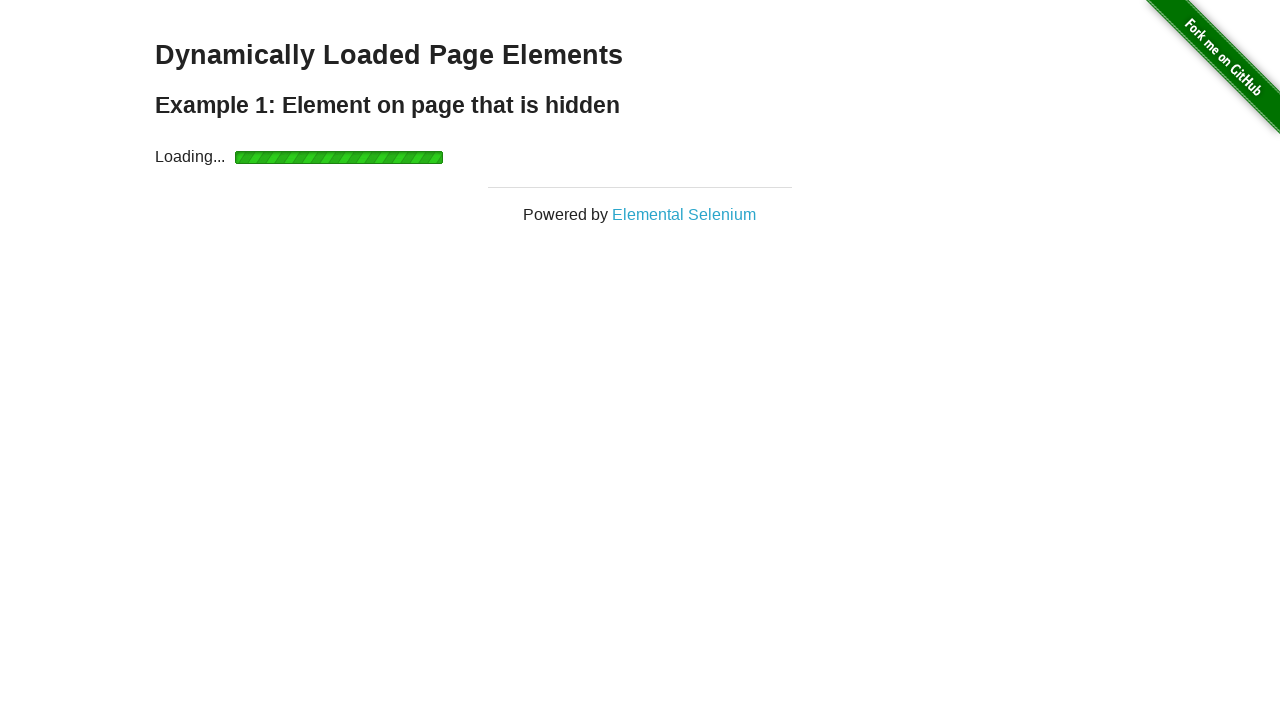

Waited for the finish element to become visible
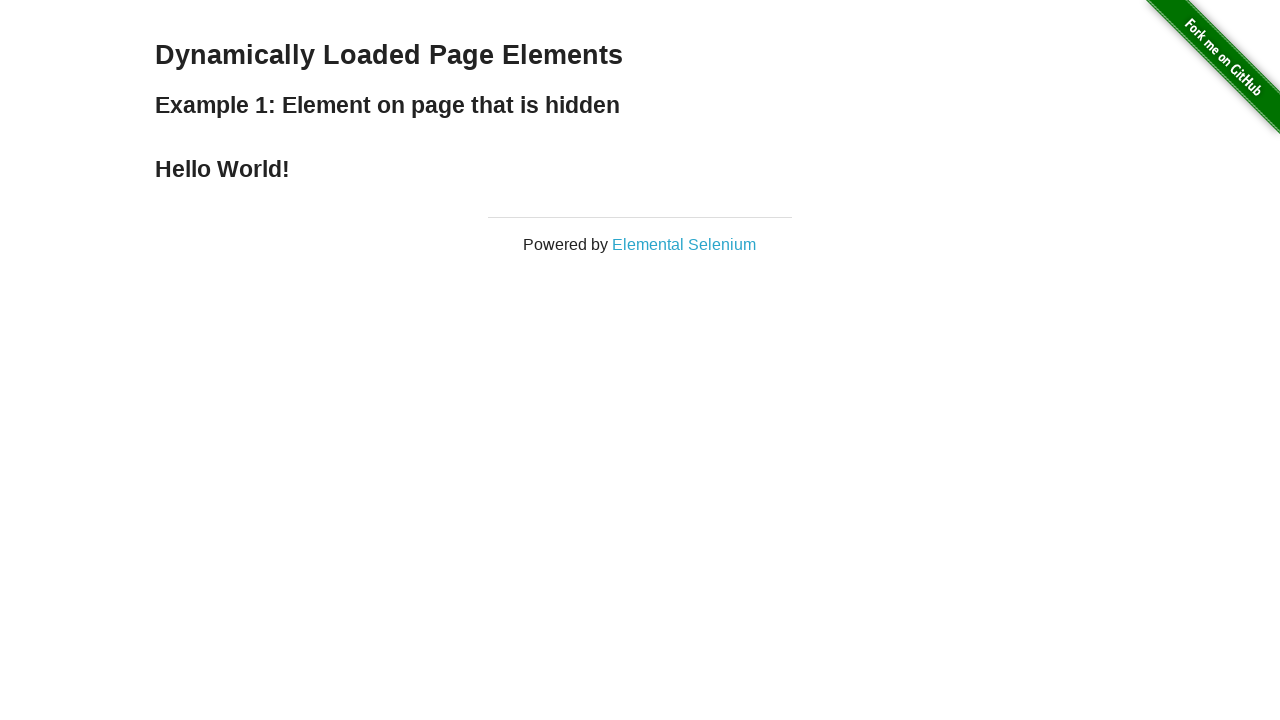

Verified that the finish element is displayed
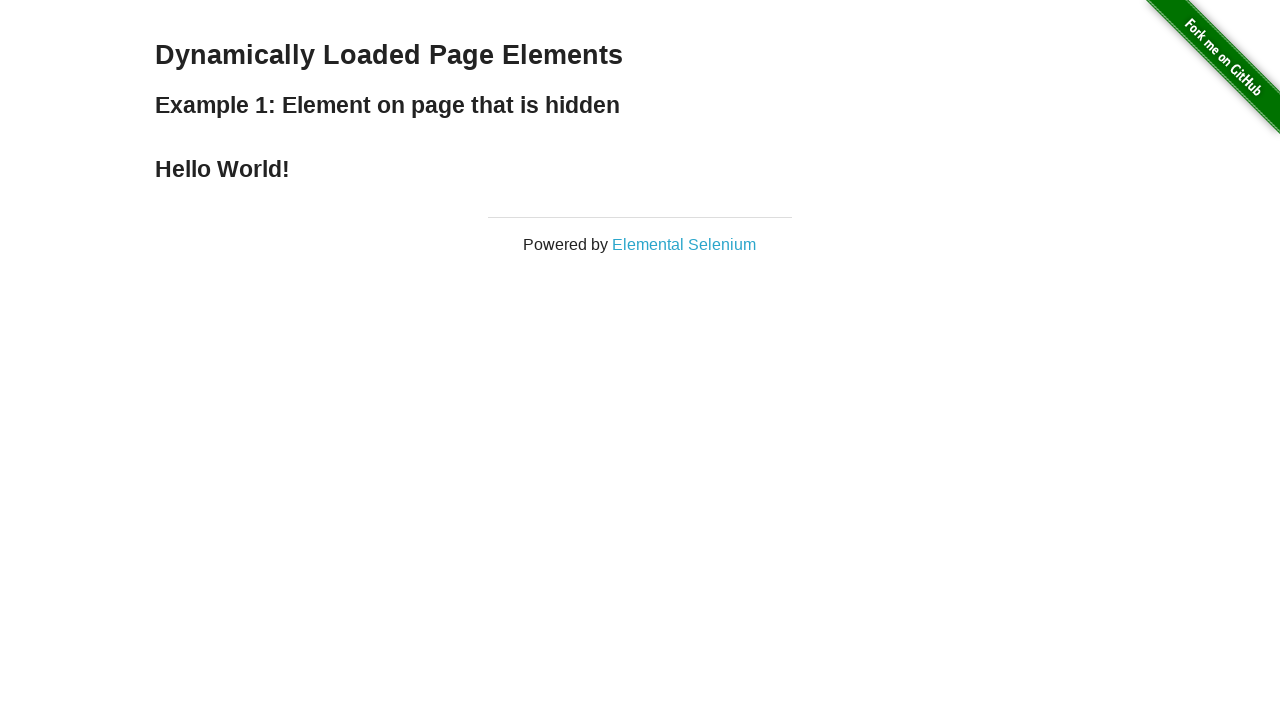

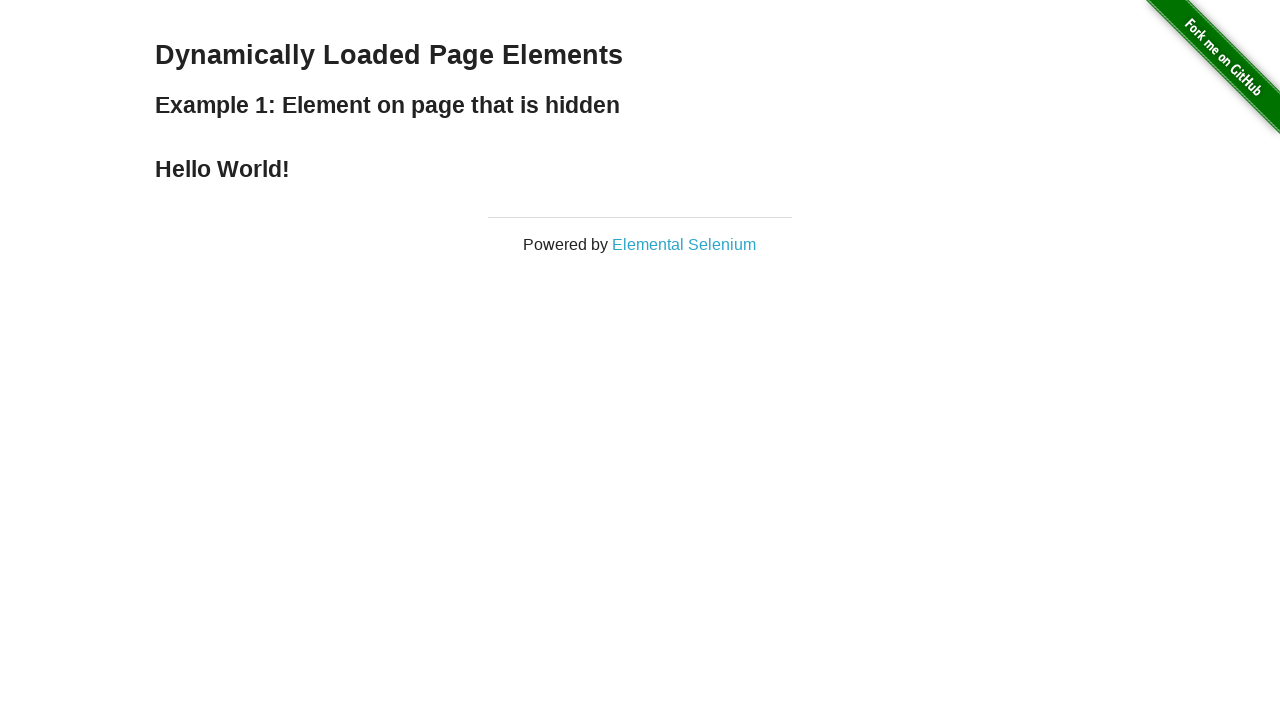